Navigates to a Selenium course content page and clicks on a title heading element

Starting URL: http://greenstech.in/selenium-course-content.html

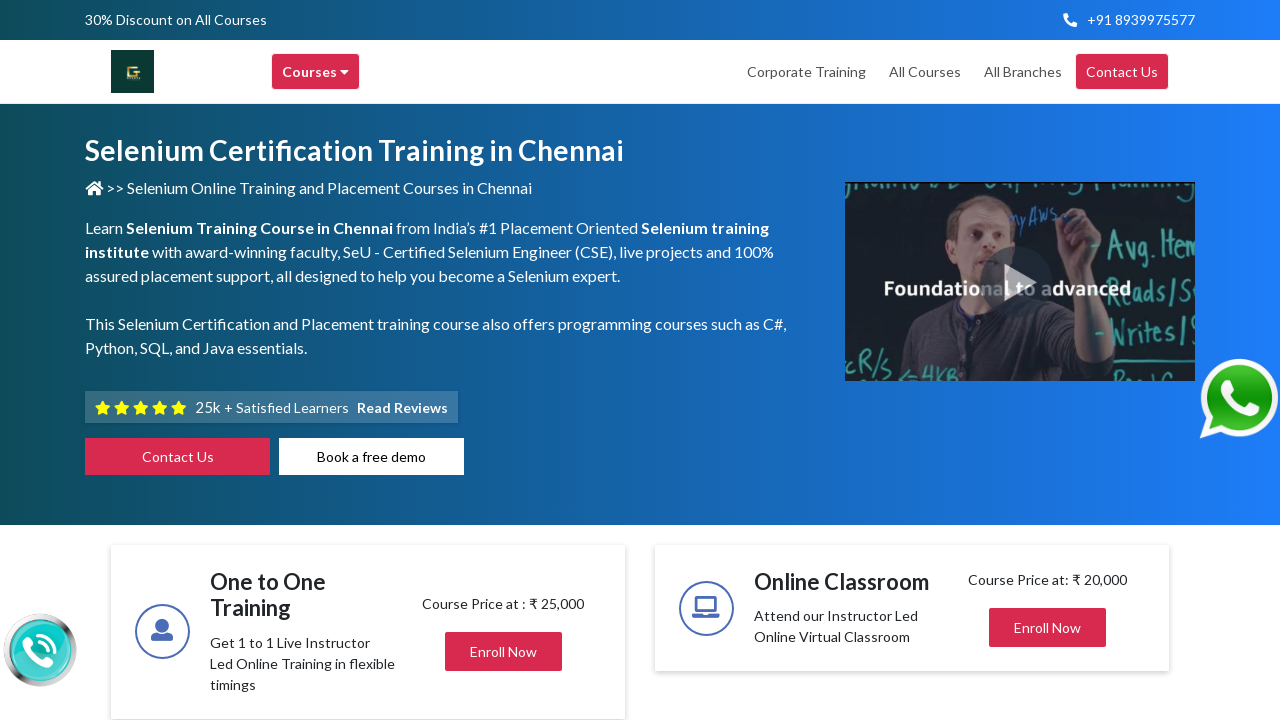

Navigated to Selenium course content page
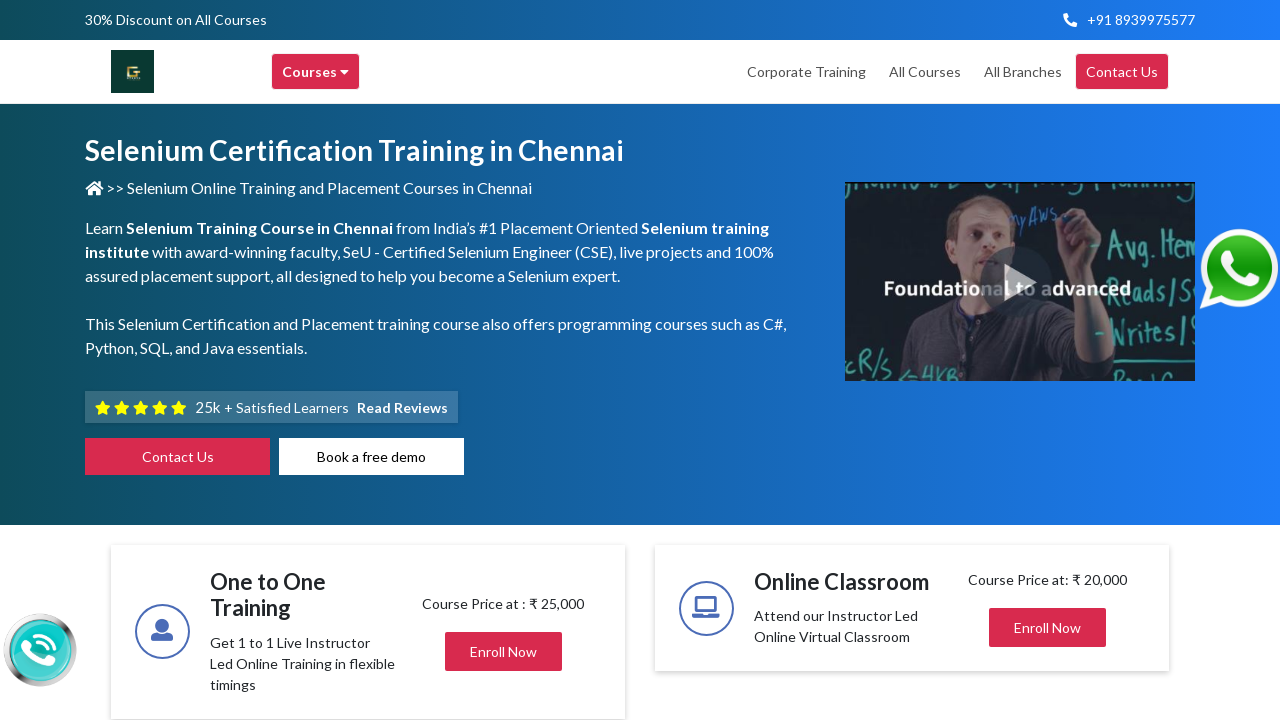

Clicked on title heading element at (1024, 360) on h2.title.mb-0.center
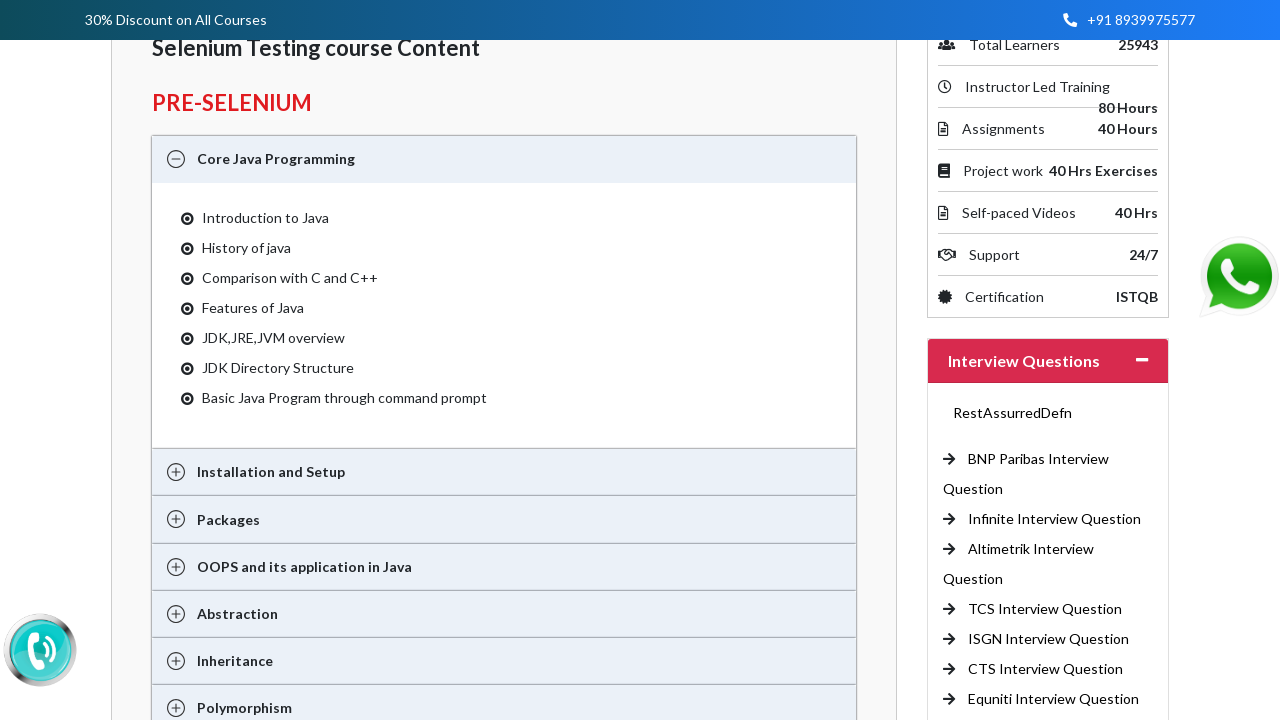

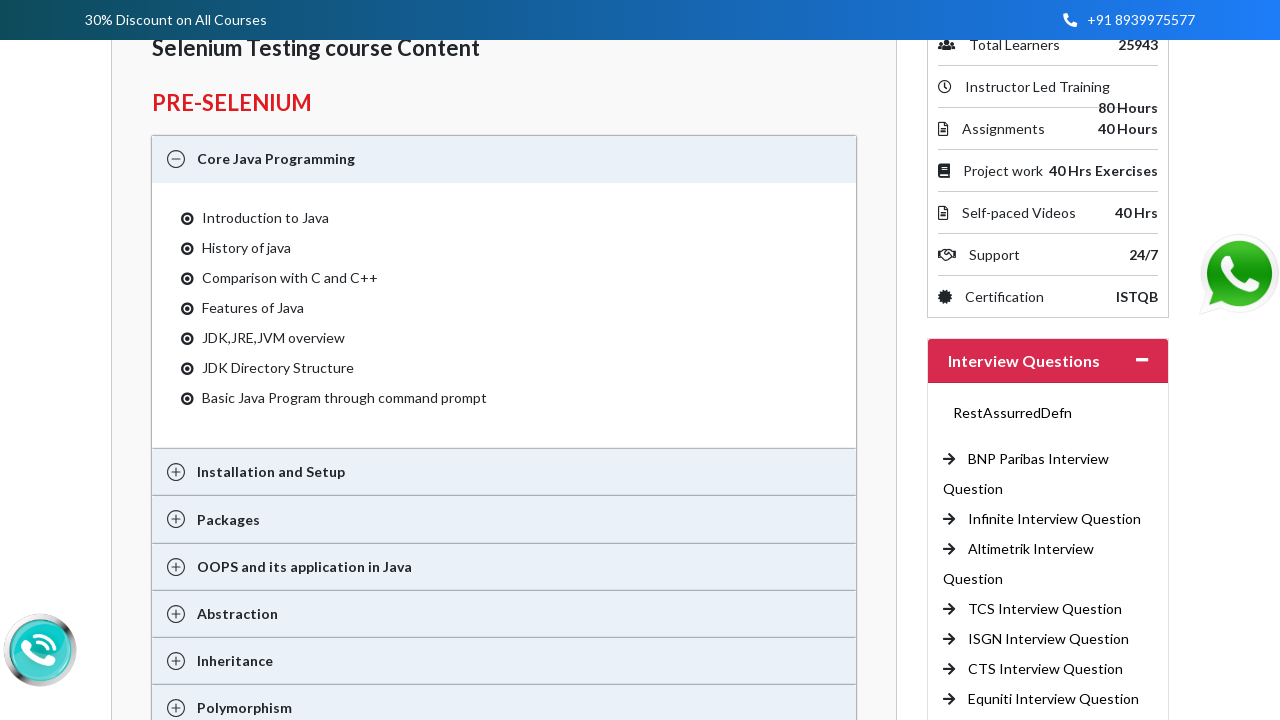